Navigates to automationtalks.com and verifies the page loads by getting the title

Starting URL: https://automationtalks.com/

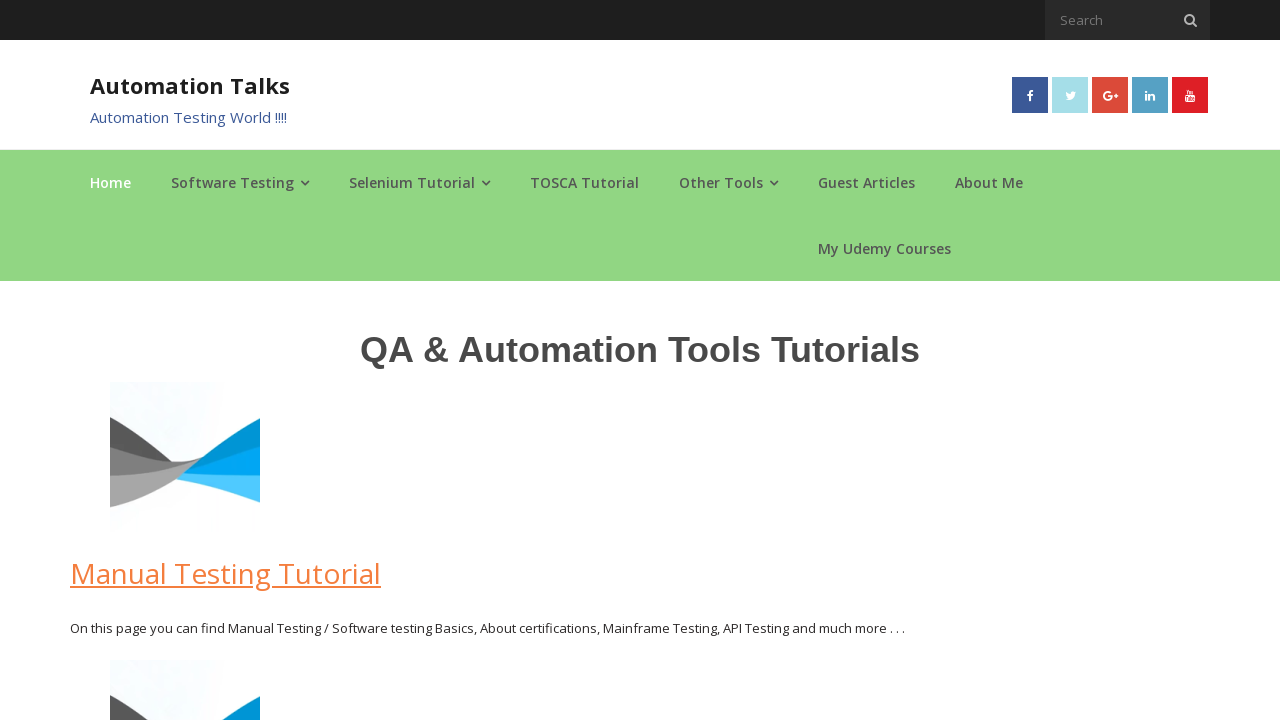

Navigated to https://automationtalks.com/
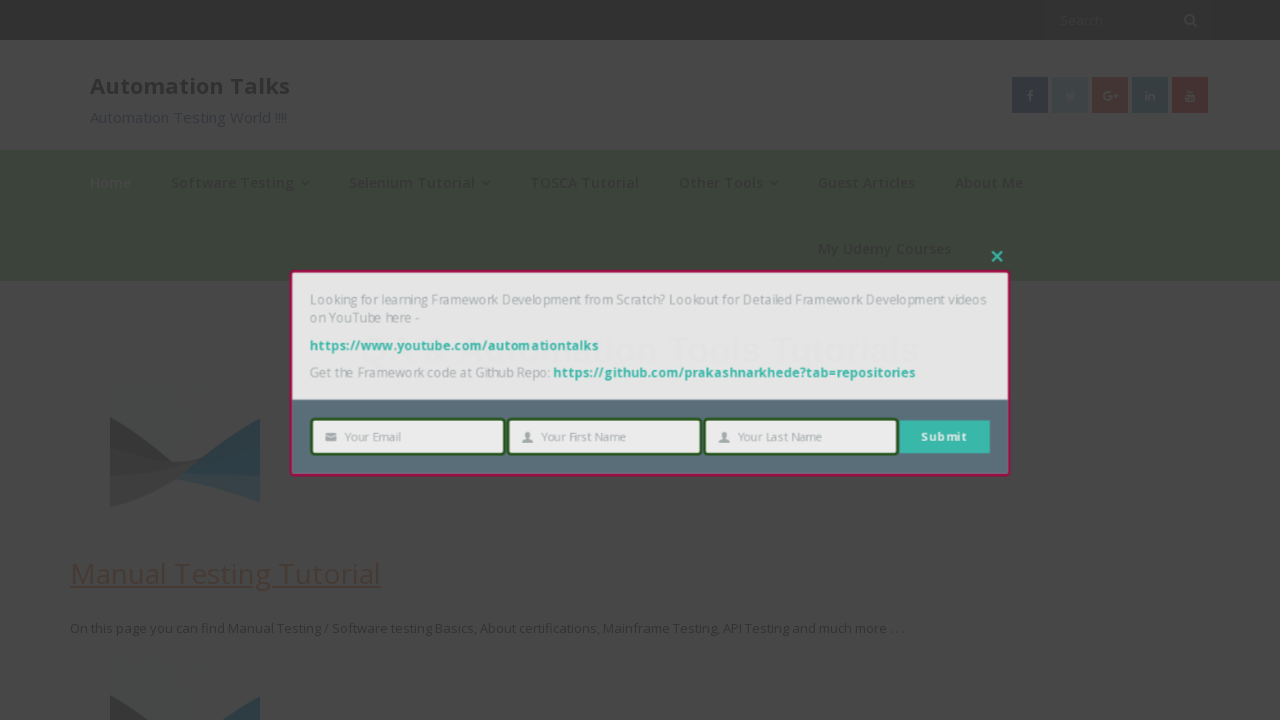

Retrieved page title: AutomationTalks - Learn Automation Testing
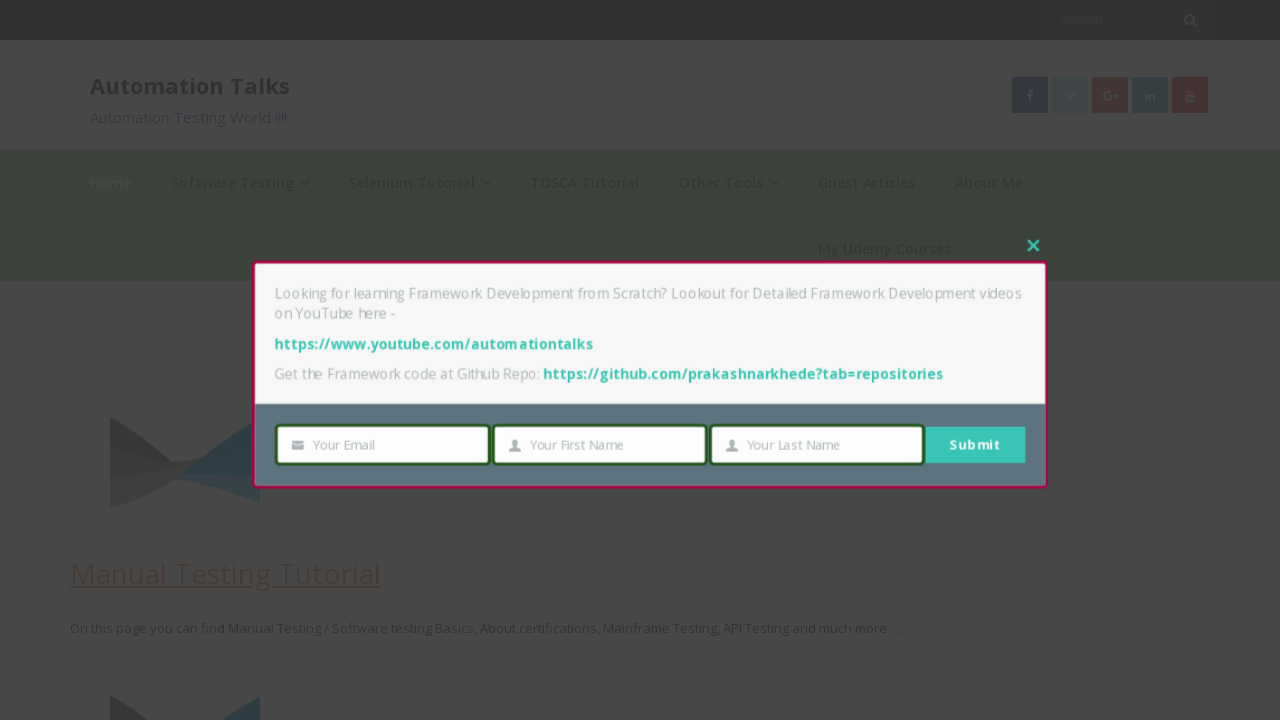

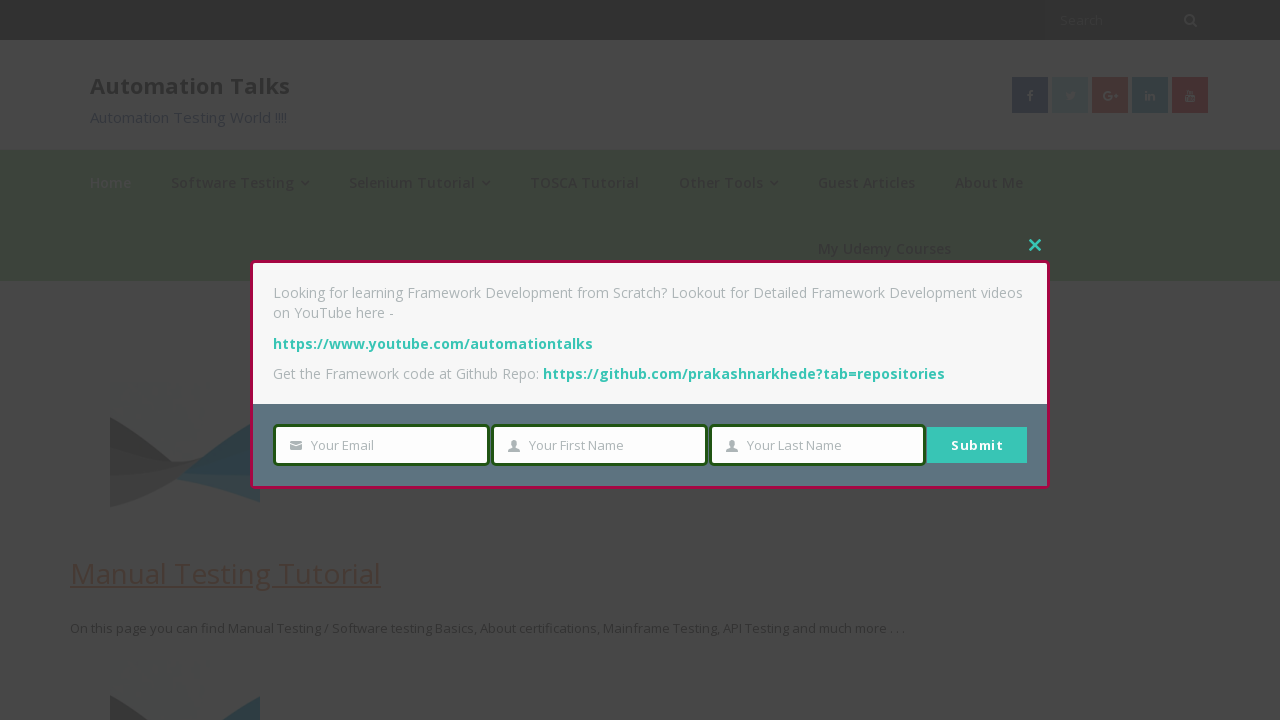